Navigates to the Alura Cursos website homepage and loads the page

Starting URL: https://www.aluracursos.com/

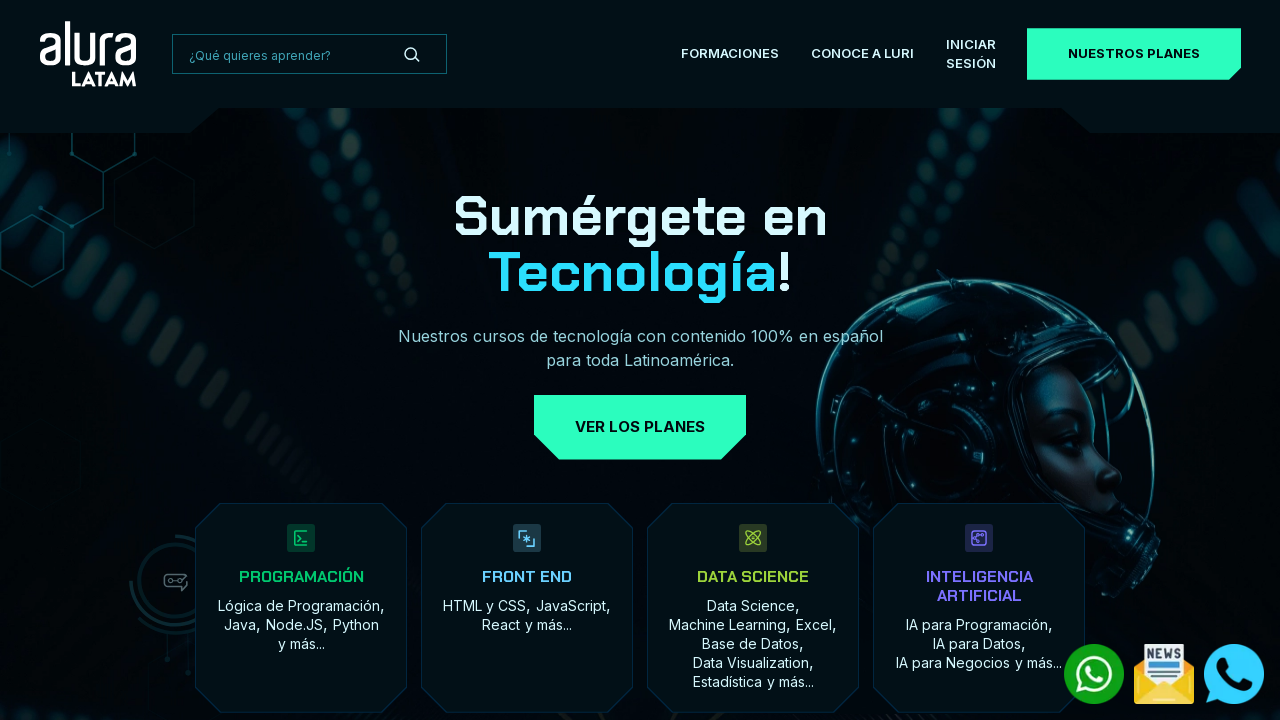

Waited for page DOM to fully load on Alura Cursos homepage
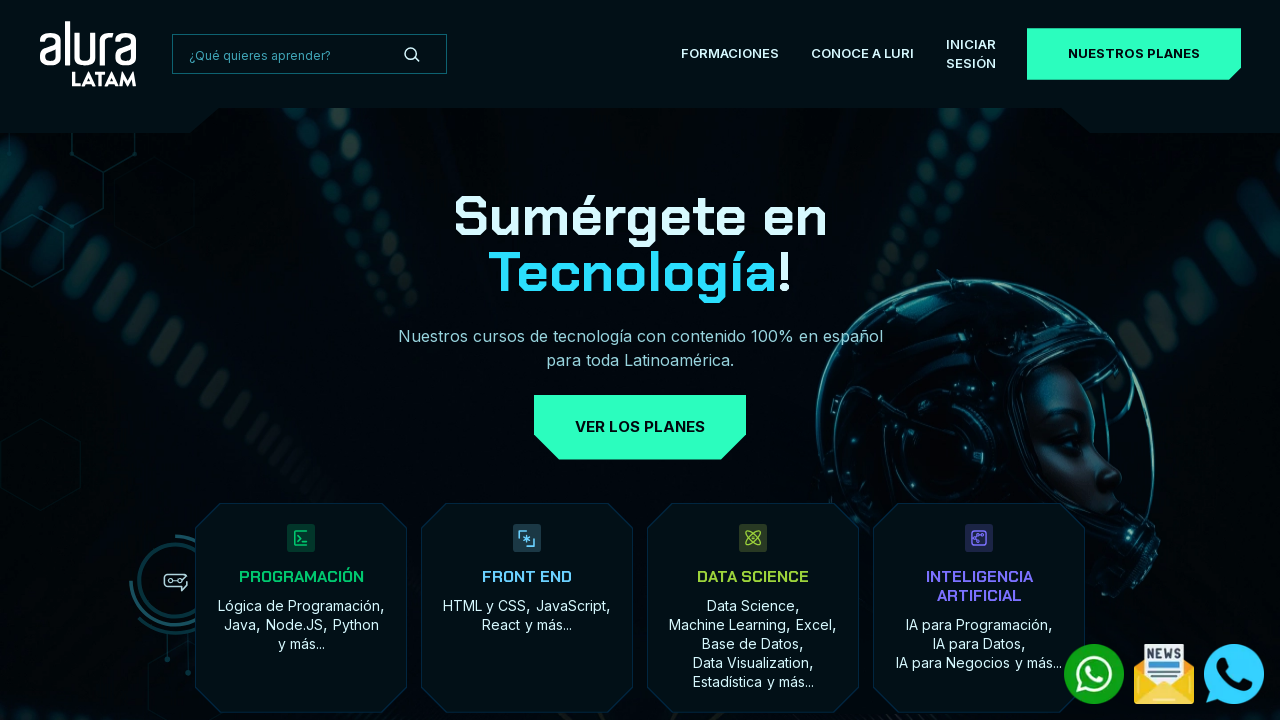

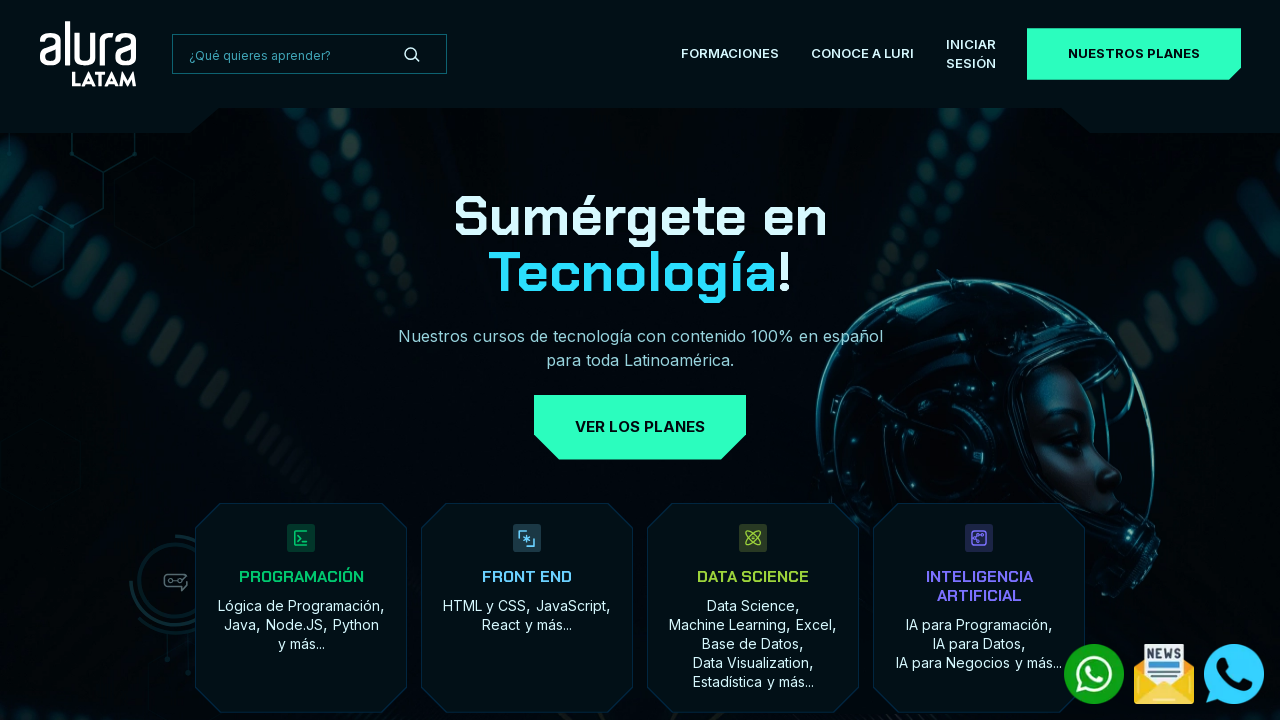